Navigates to the-internet herokuapp and clicks on the Add/Remove Elements link

Starting URL: https://the-internet.herokuapp.com/

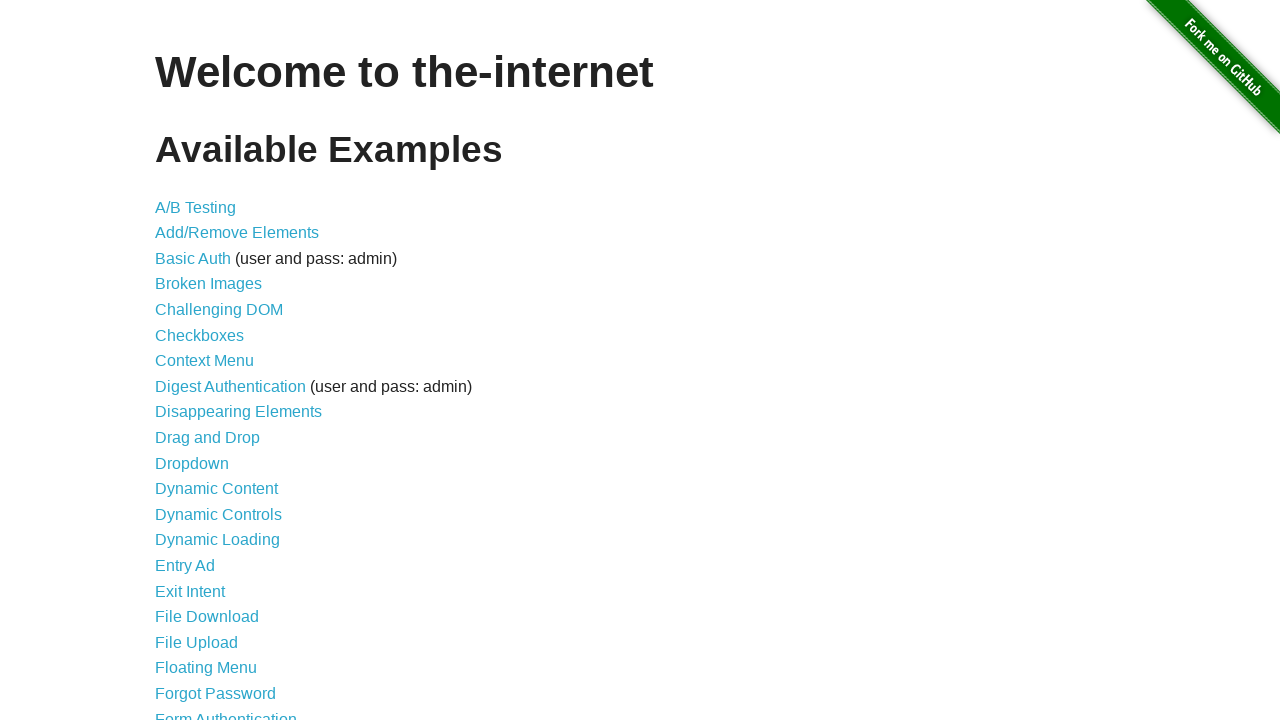

Clicked on the Add/Remove Elements link at (237, 233) on a[href='/add_remove_elements/']
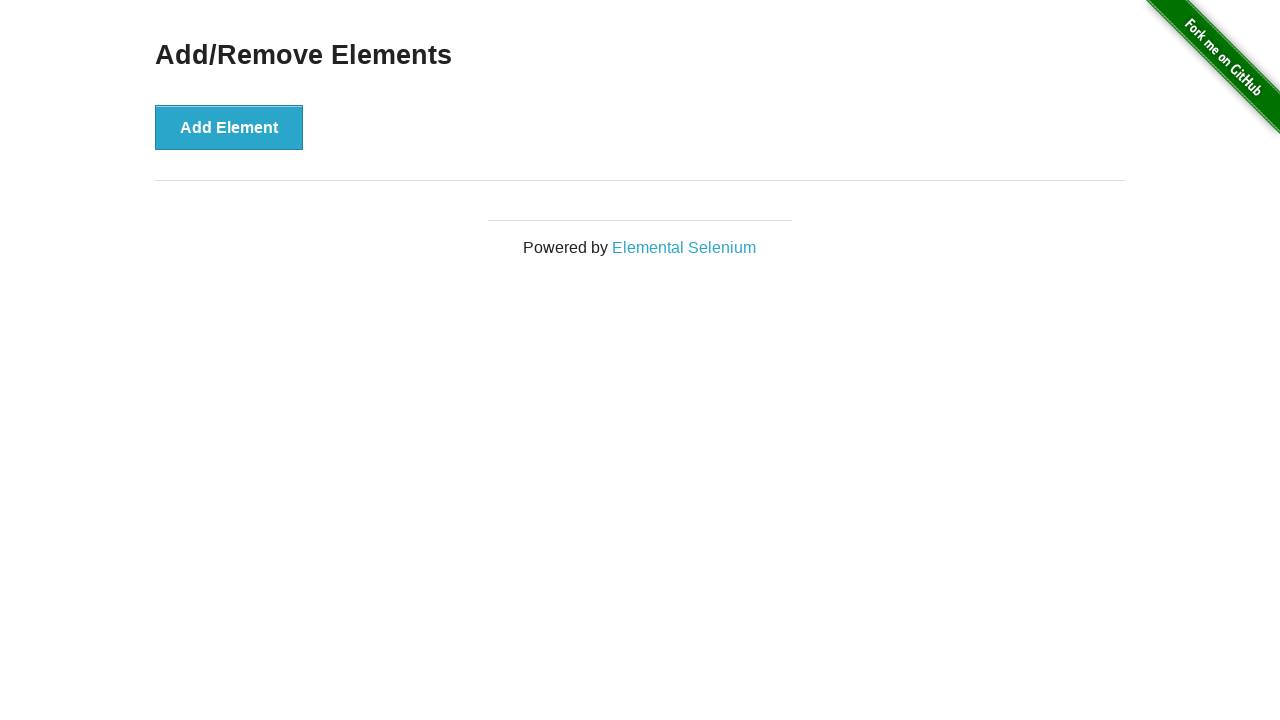

Add/Remove Elements page loaded successfully
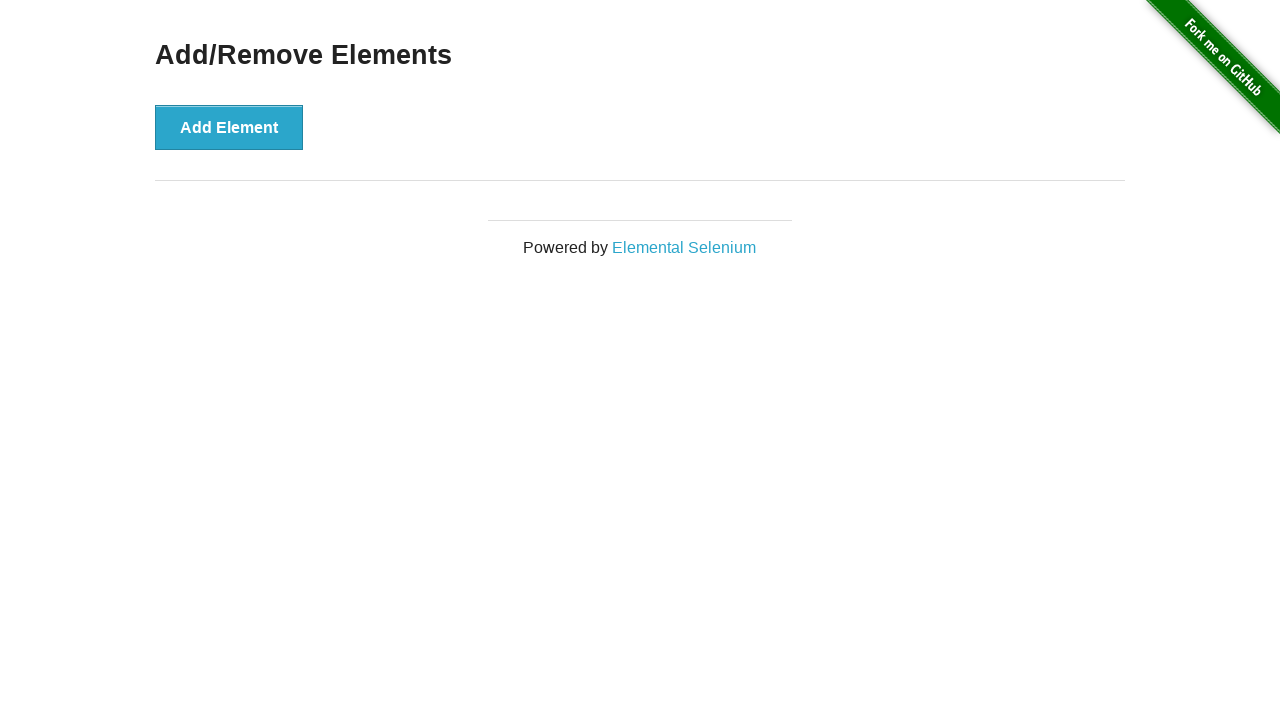

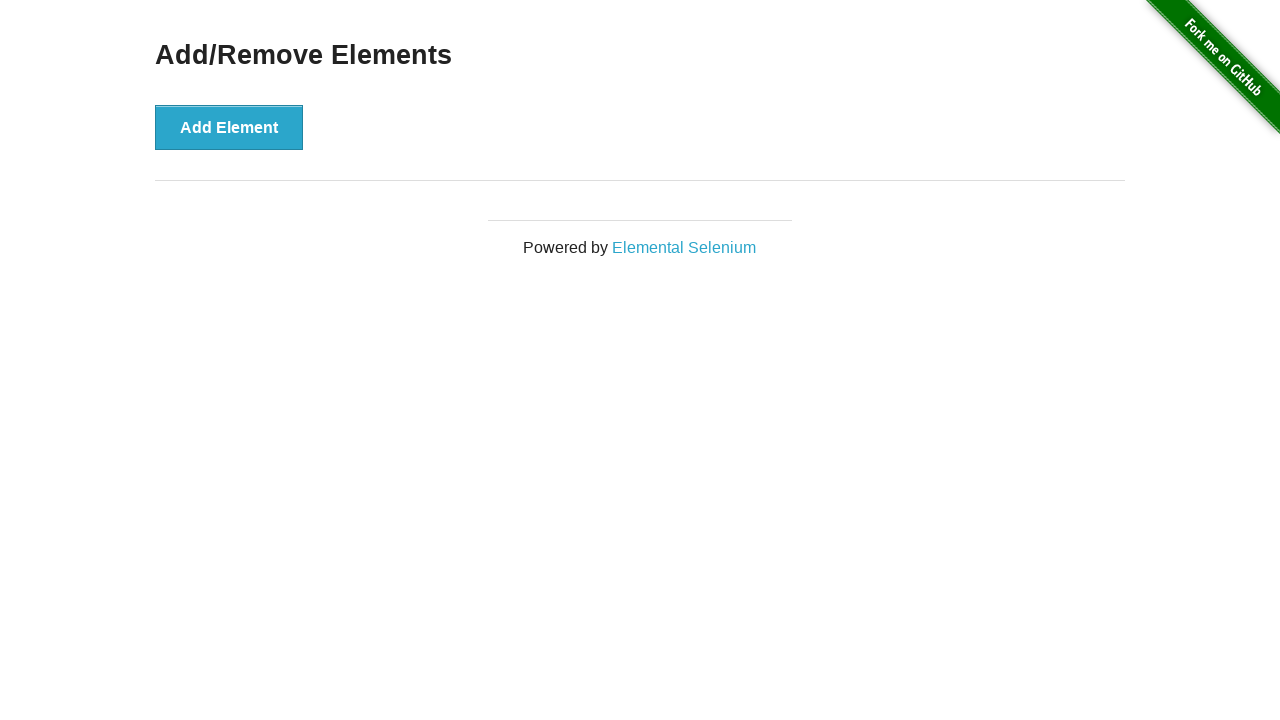